Opens each navigation link on the Selenium website in a new tab by right-clicking and pressing 'T' key

Starting URL: https://www.selenium.dev/

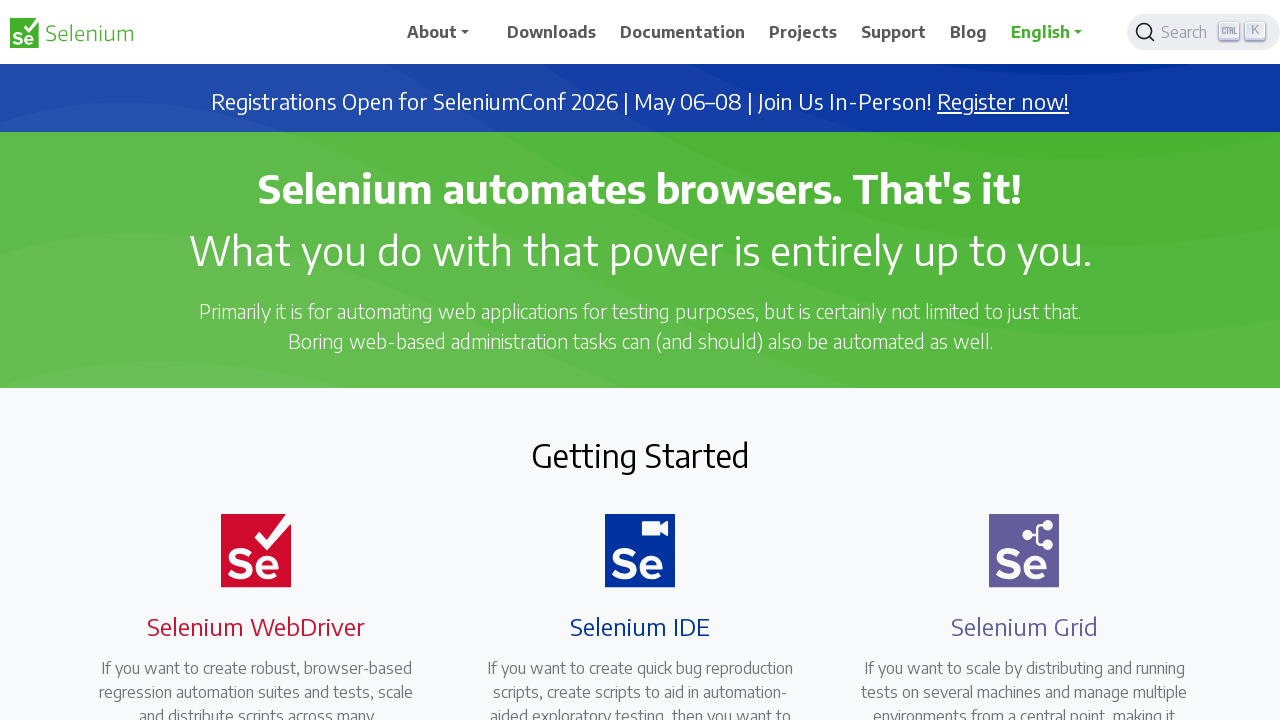

Located all navigation links on Selenium website
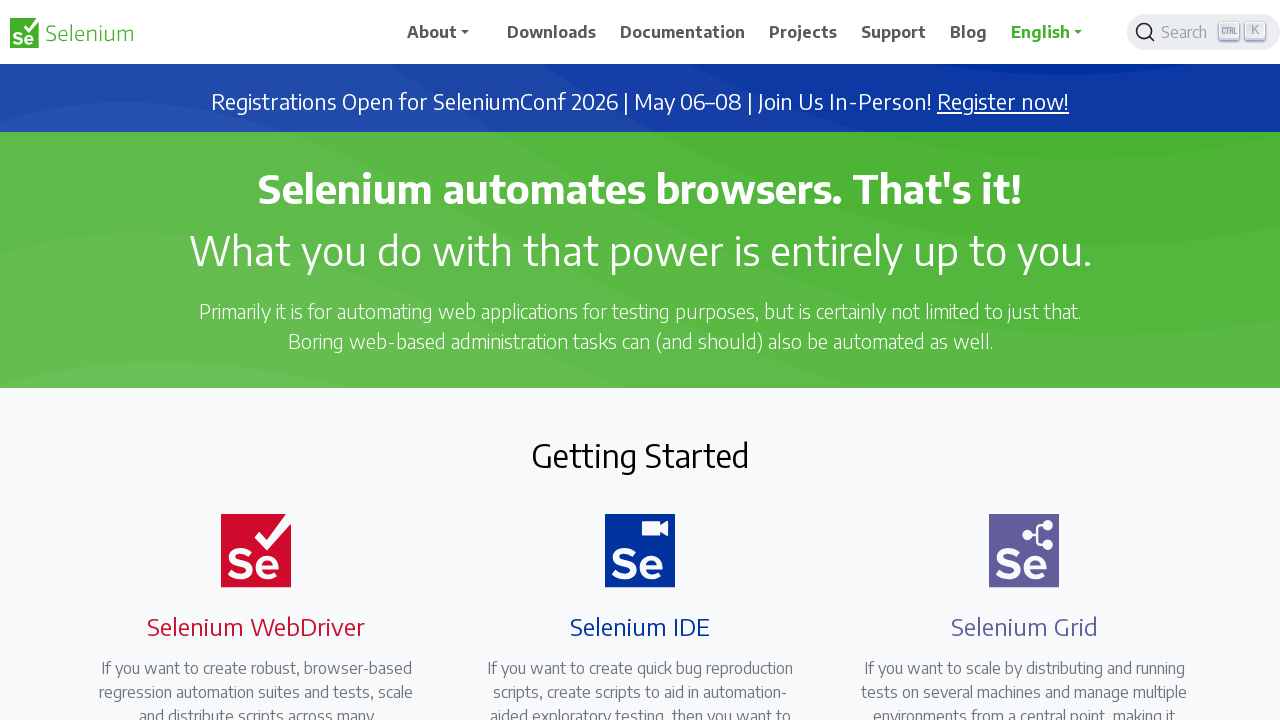

Right-clicked on navigation link at (445, 32) on a.nav-link >> nth=0
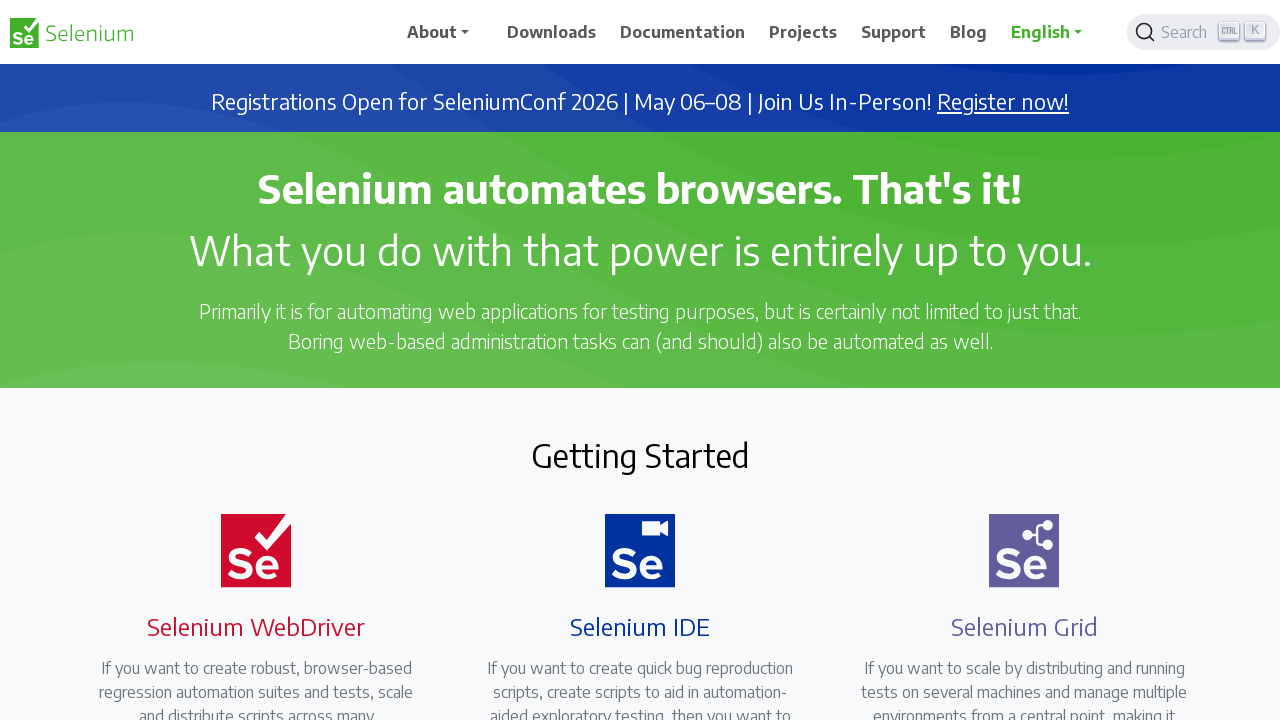

Pressed 'T' key to open link in new tab
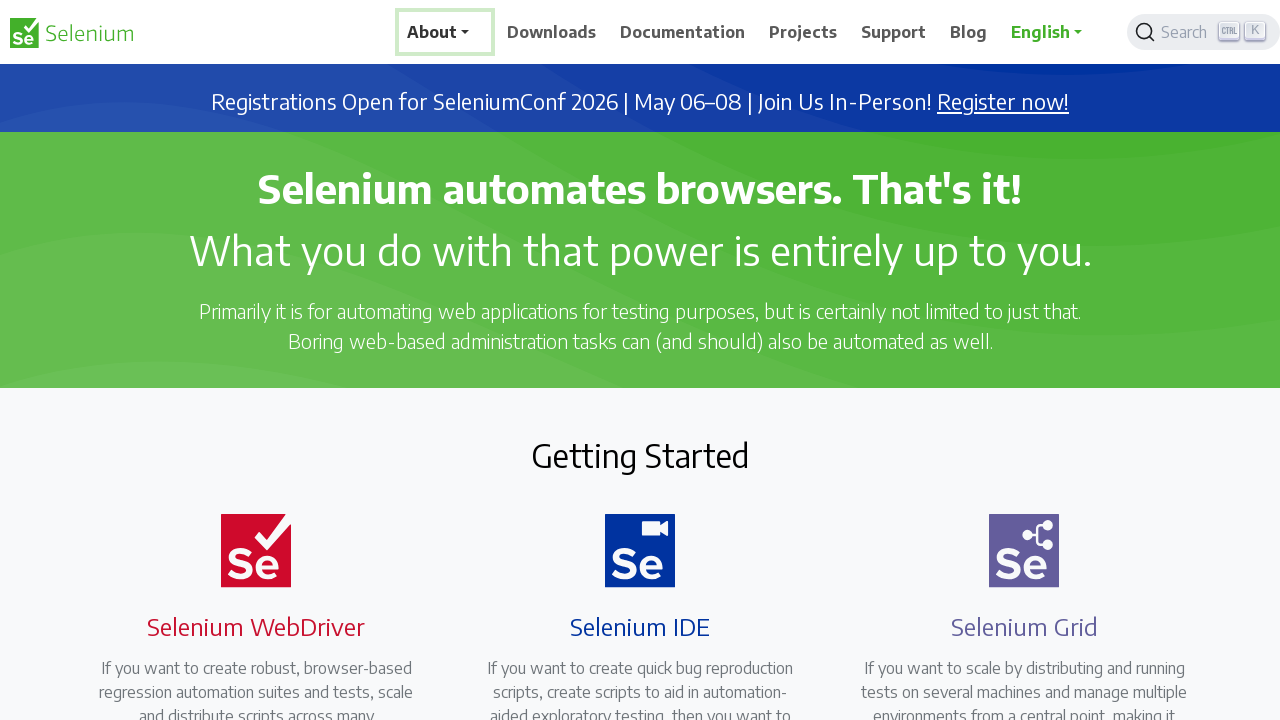

Waited 500ms before processing next link
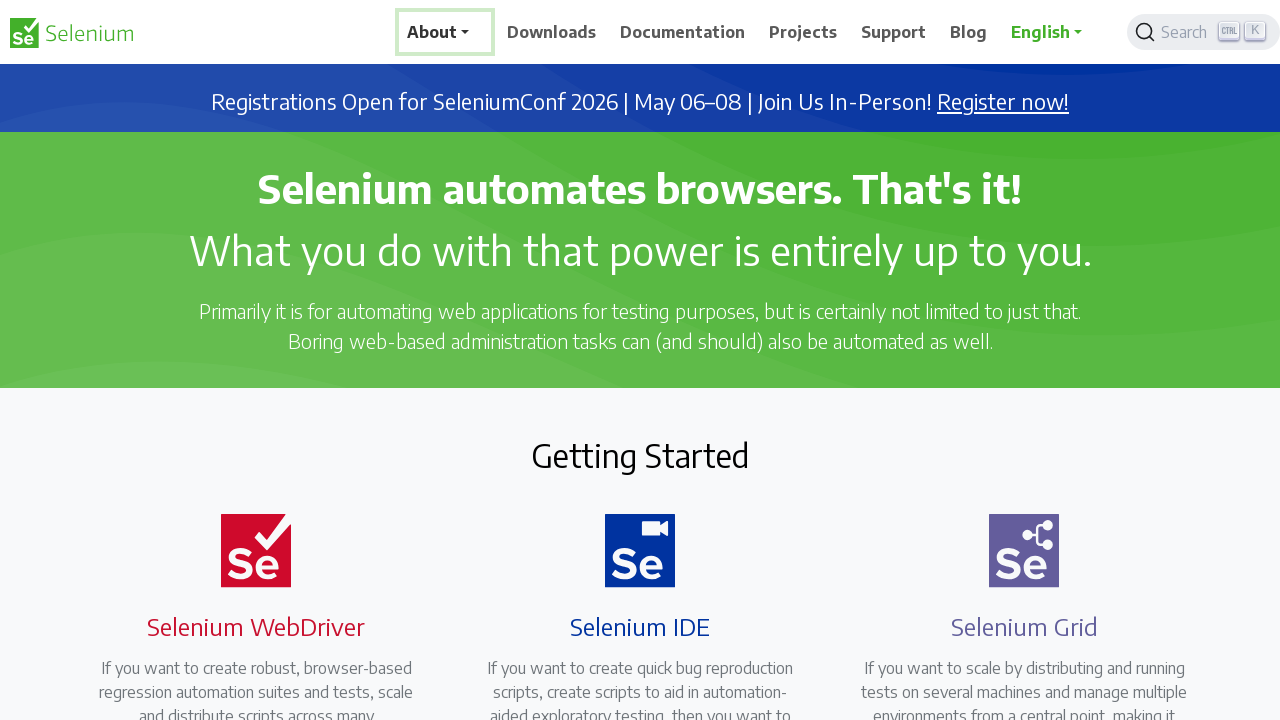

Right-clicked on navigation link at (552, 32) on a.nav-link >> nth=1
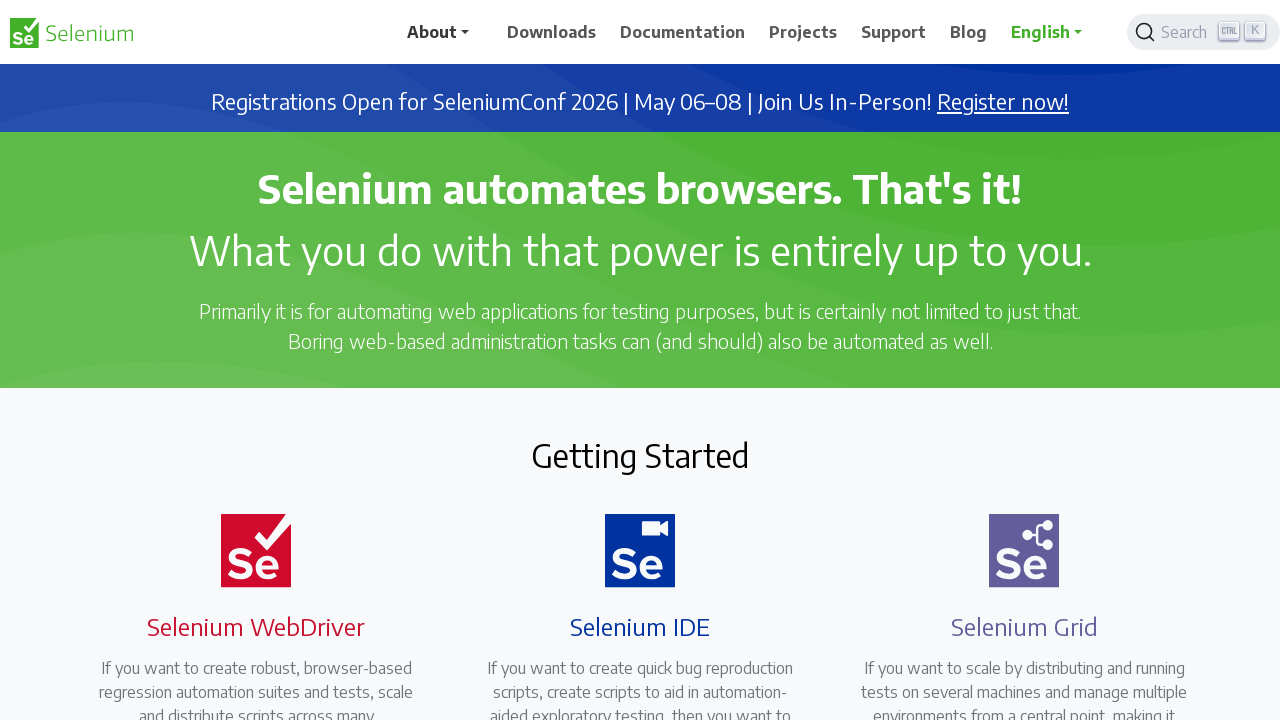

Pressed 'T' key to open link in new tab
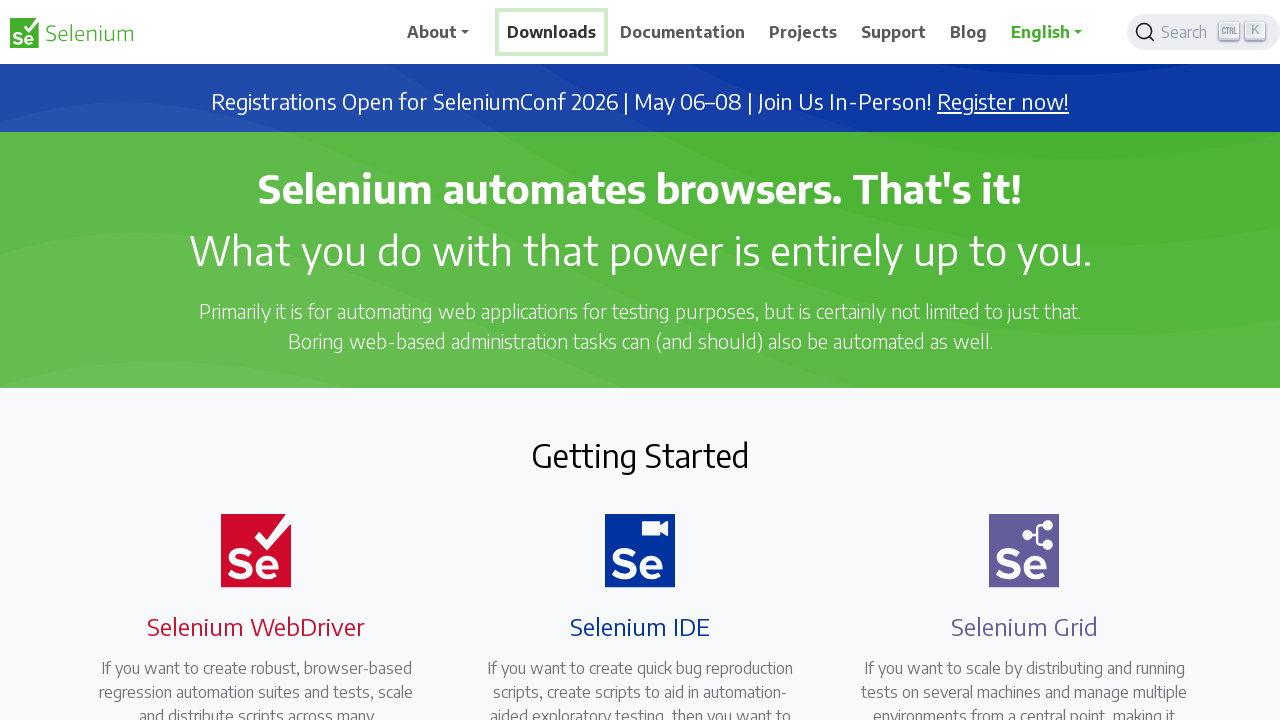

Waited 500ms before processing next link
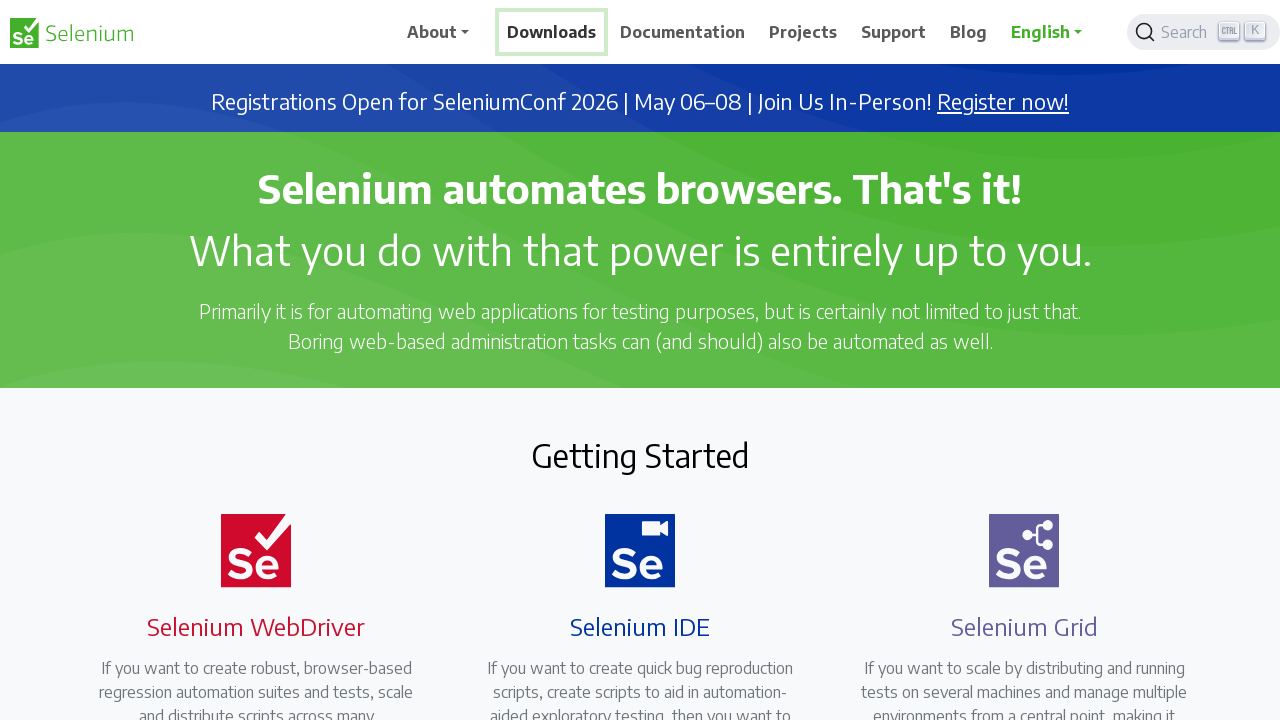

Right-clicked on navigation link at (683, 32) on a.nav-link >> nth=2
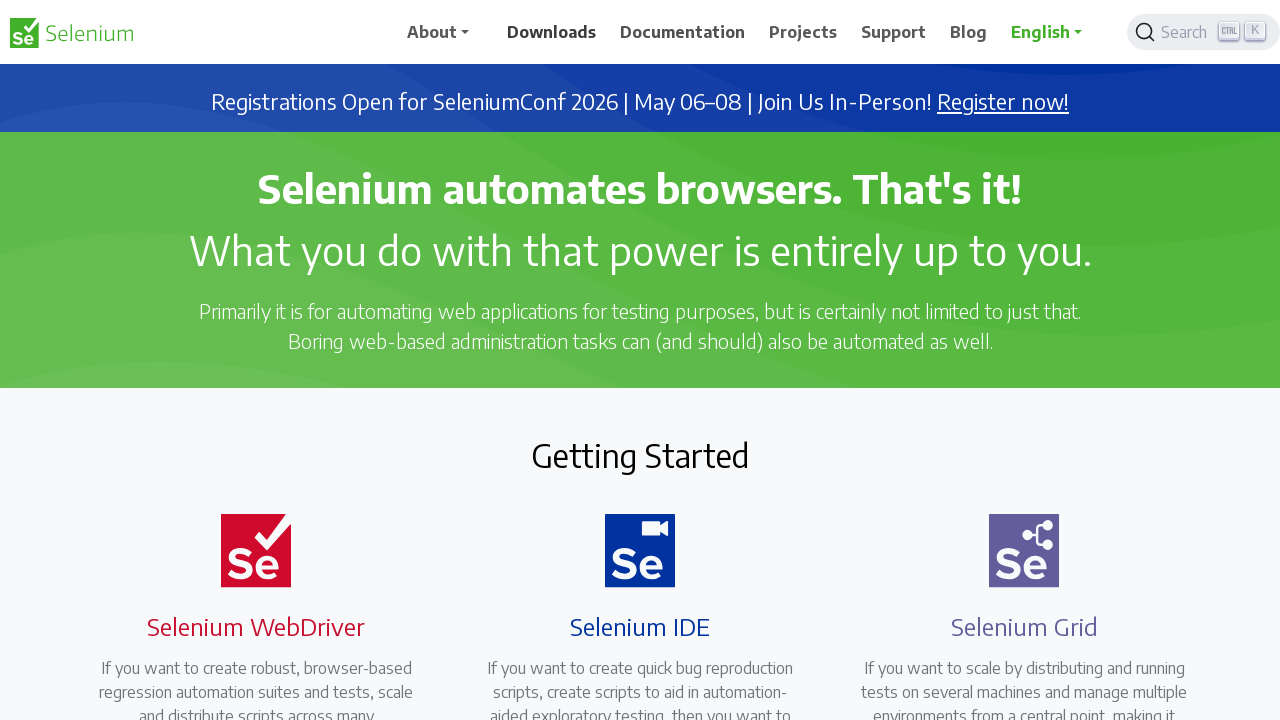

Pressed 'T' key to open link in new tab
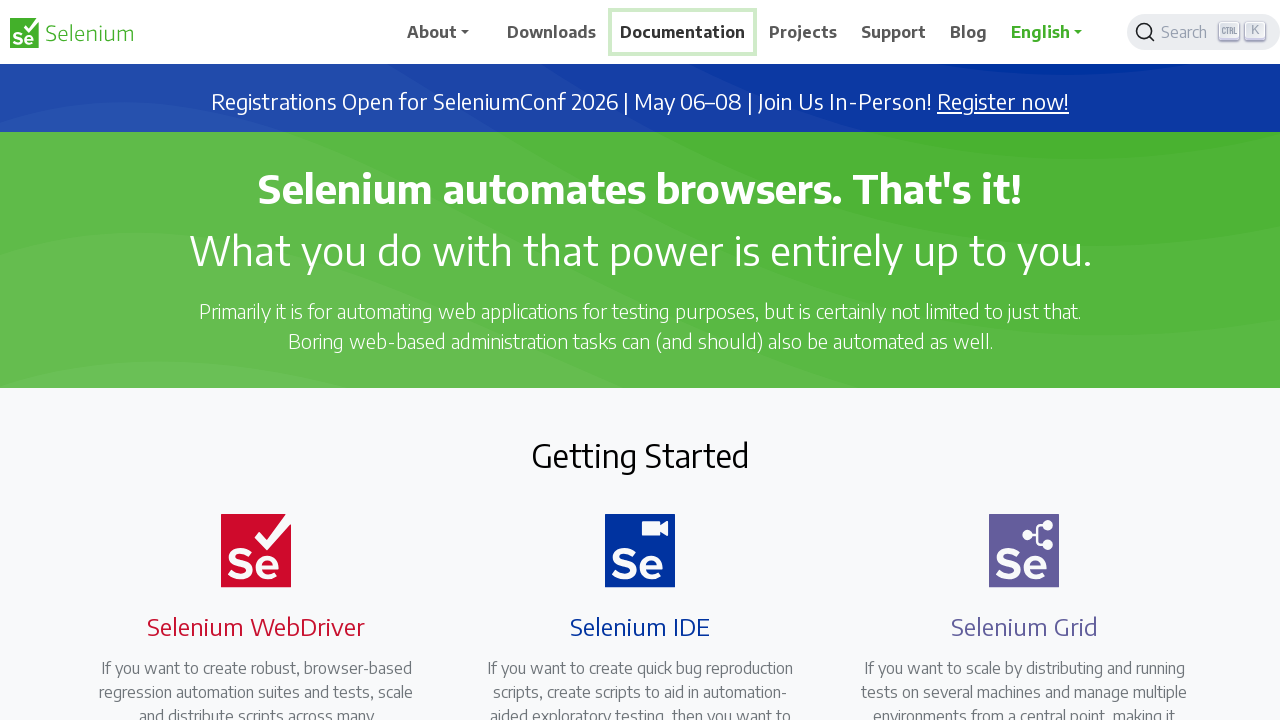

Waited 500ms before processing next link
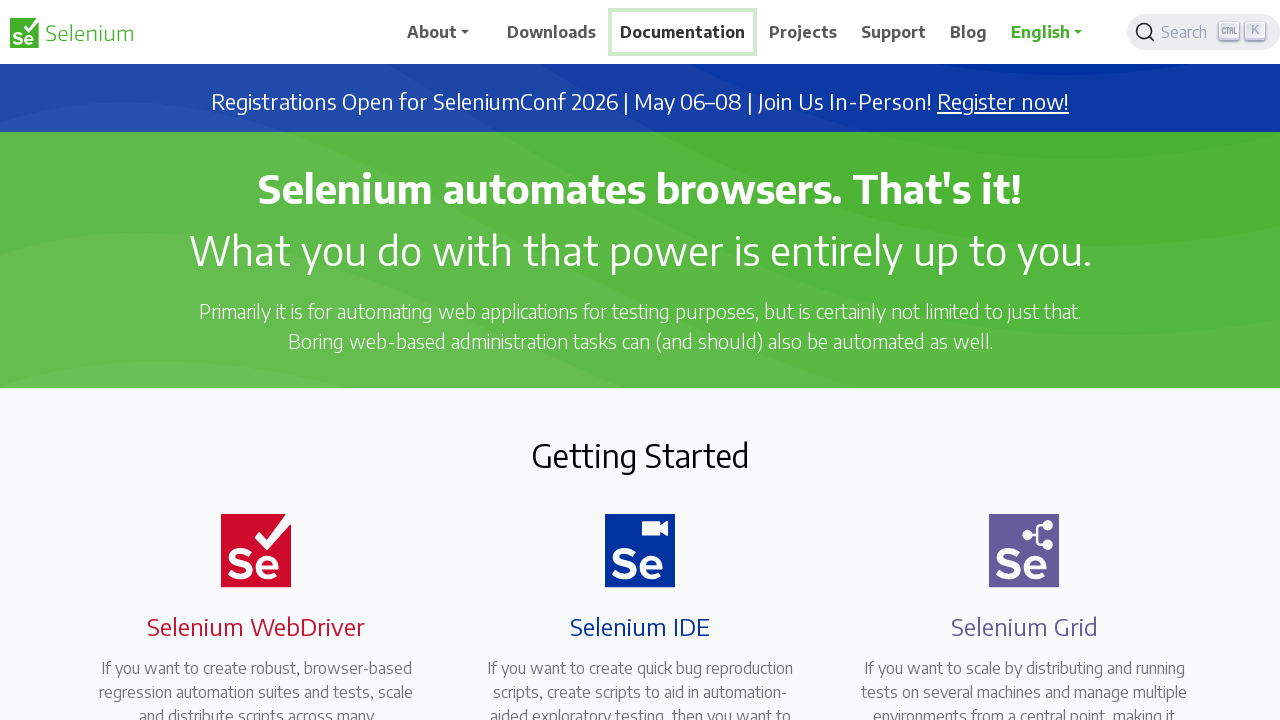

Right-clicked on navigation link at (803, 32) on a.nav-link >> nth=3
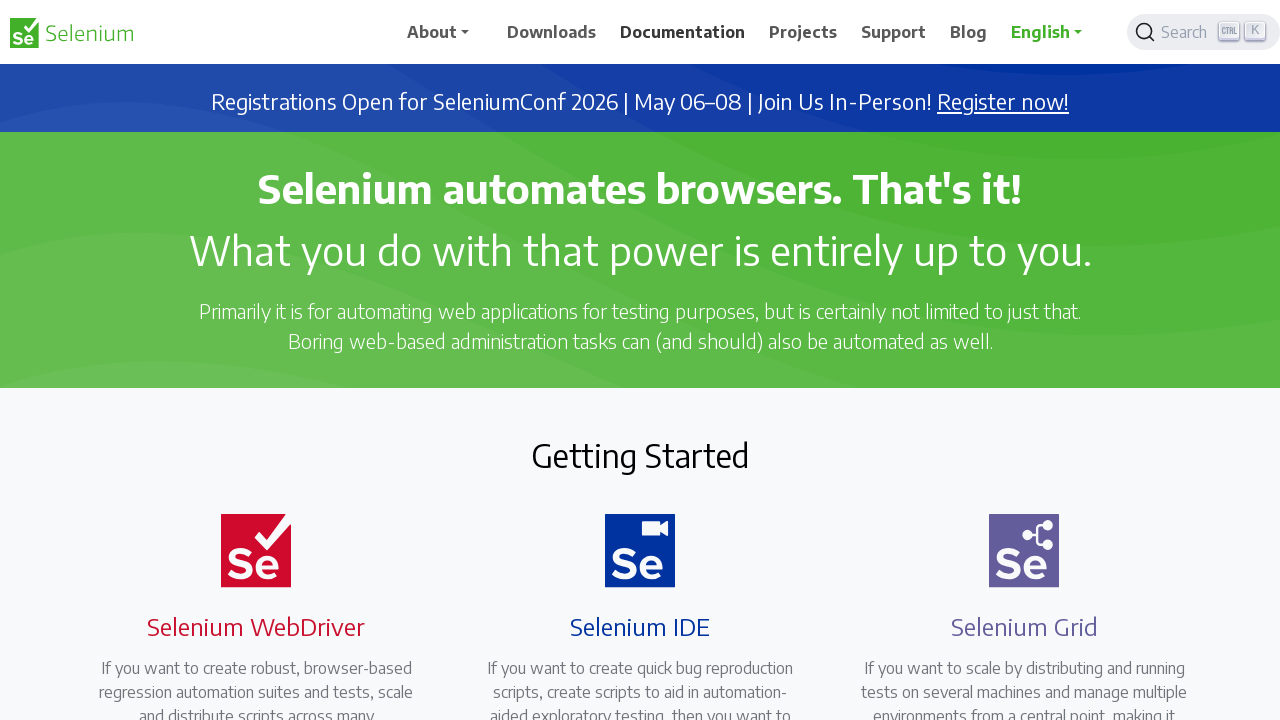

Pressed 'T' key to open link in new tab
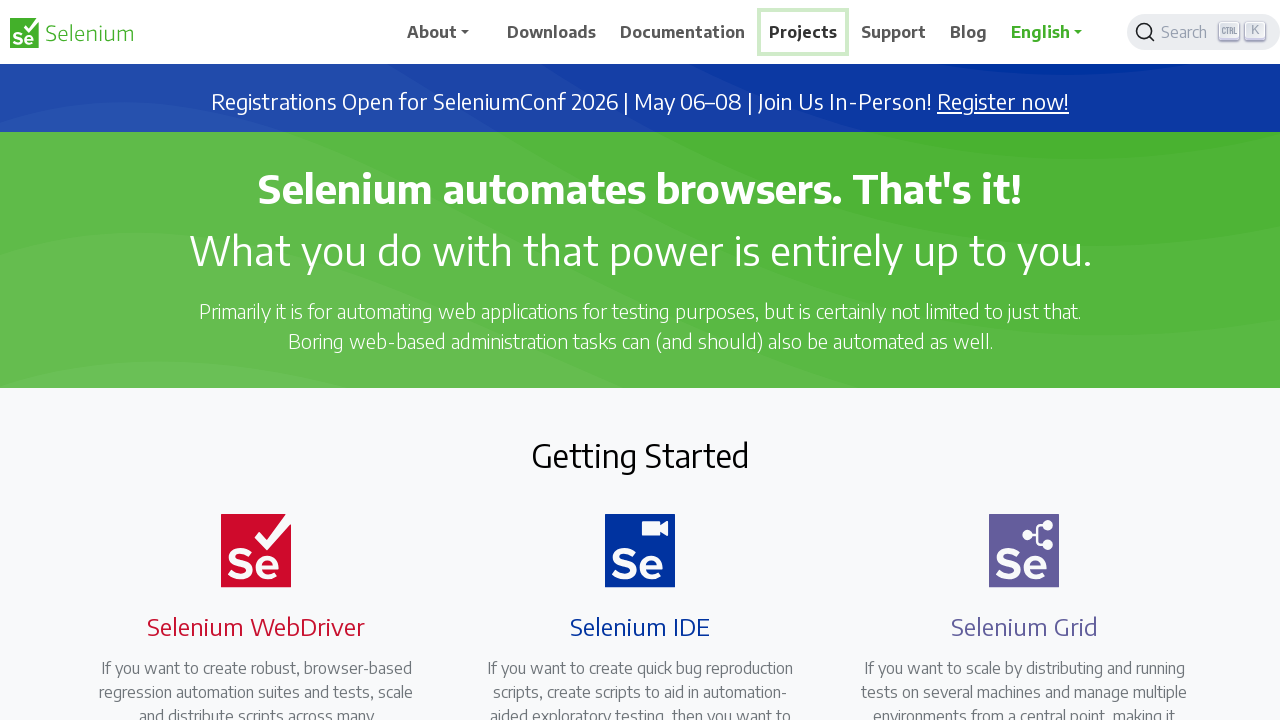

Waited 500ms before processing next link
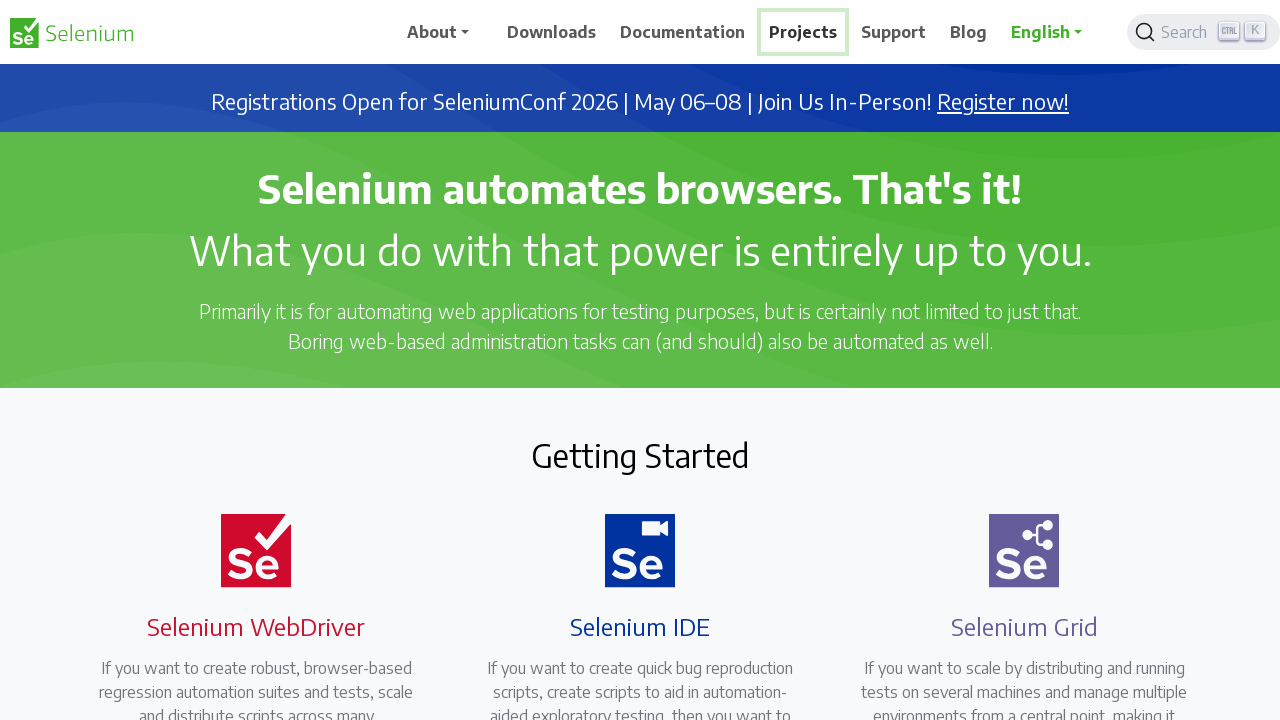

Right-clicked on navigation link at (894, 32) on a.nav-link >> nth=4
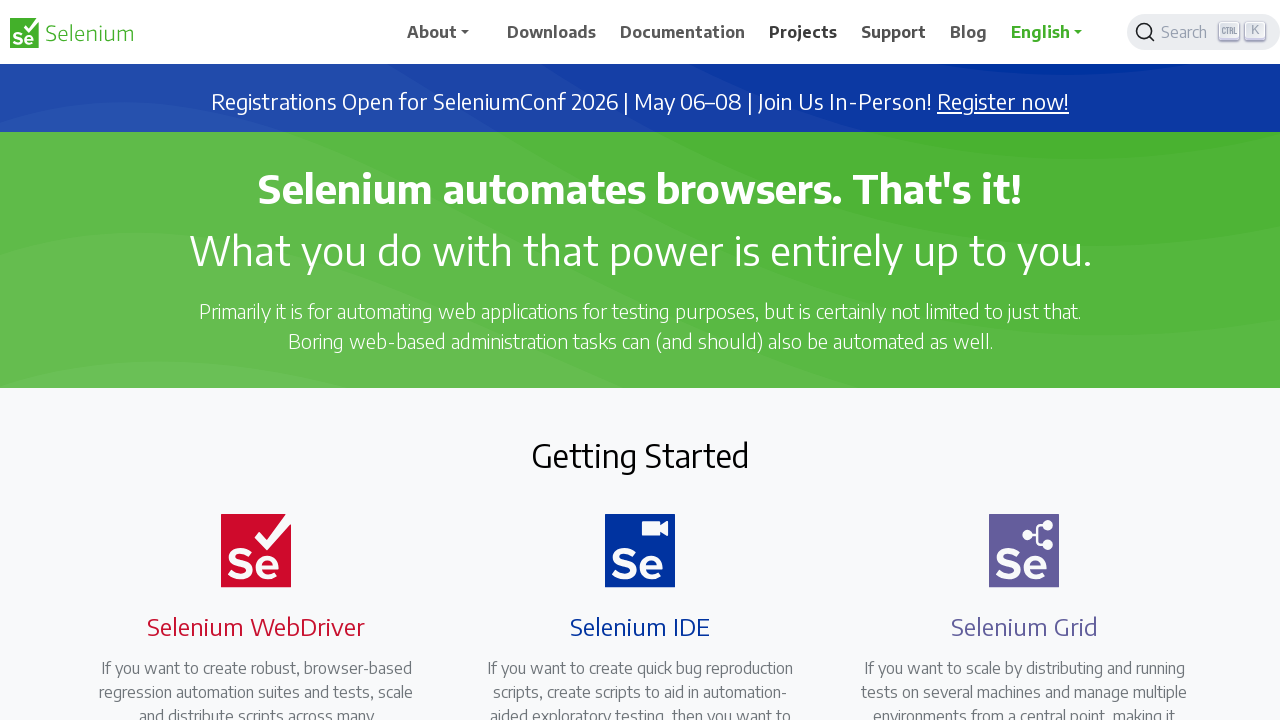

Pressed 'T' key to open link in new tab
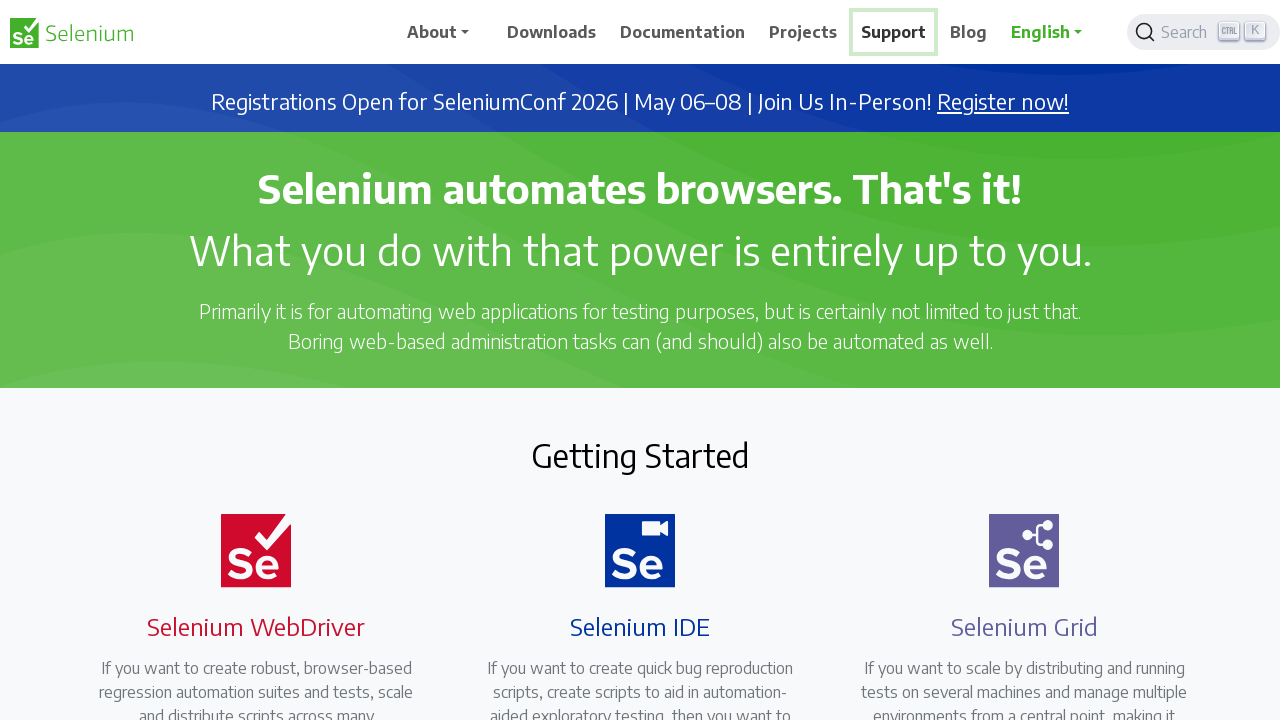

Waited 500ms before processing next link
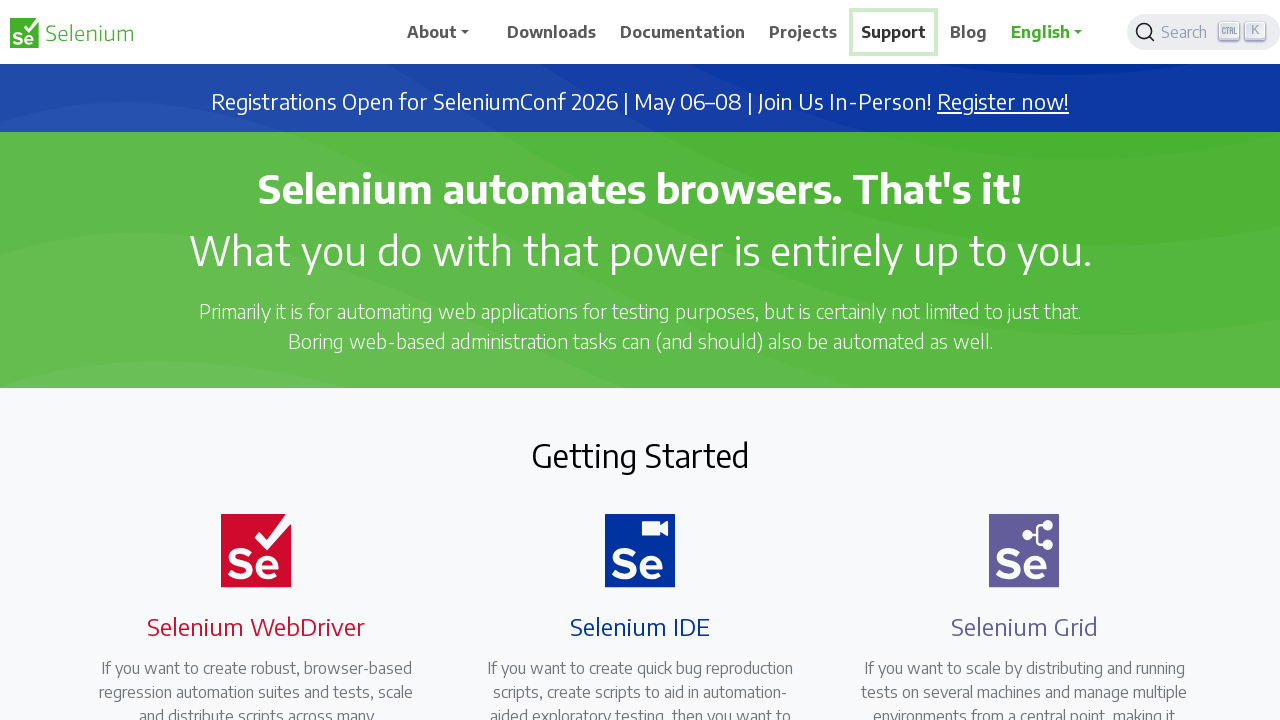

Right-clicked on navigation link at (969, 32) on a.nav-link >> nth=5
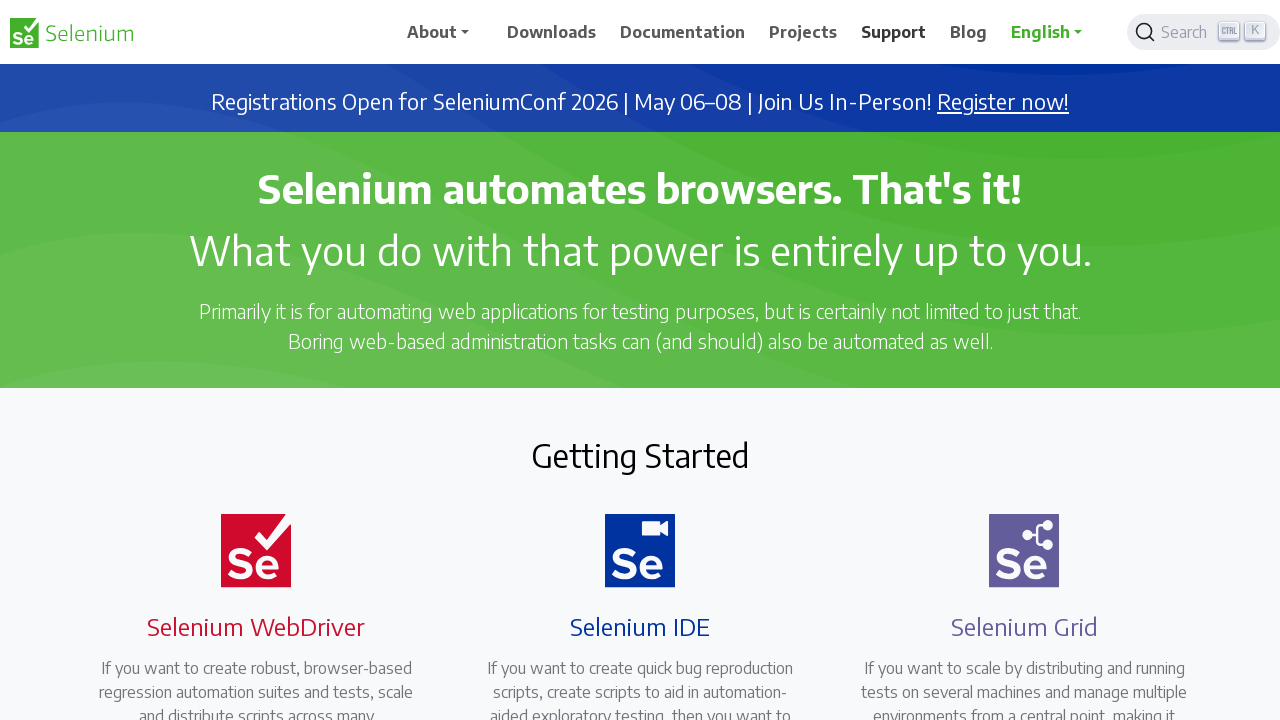

Pressed 'T' key to open link in new tab
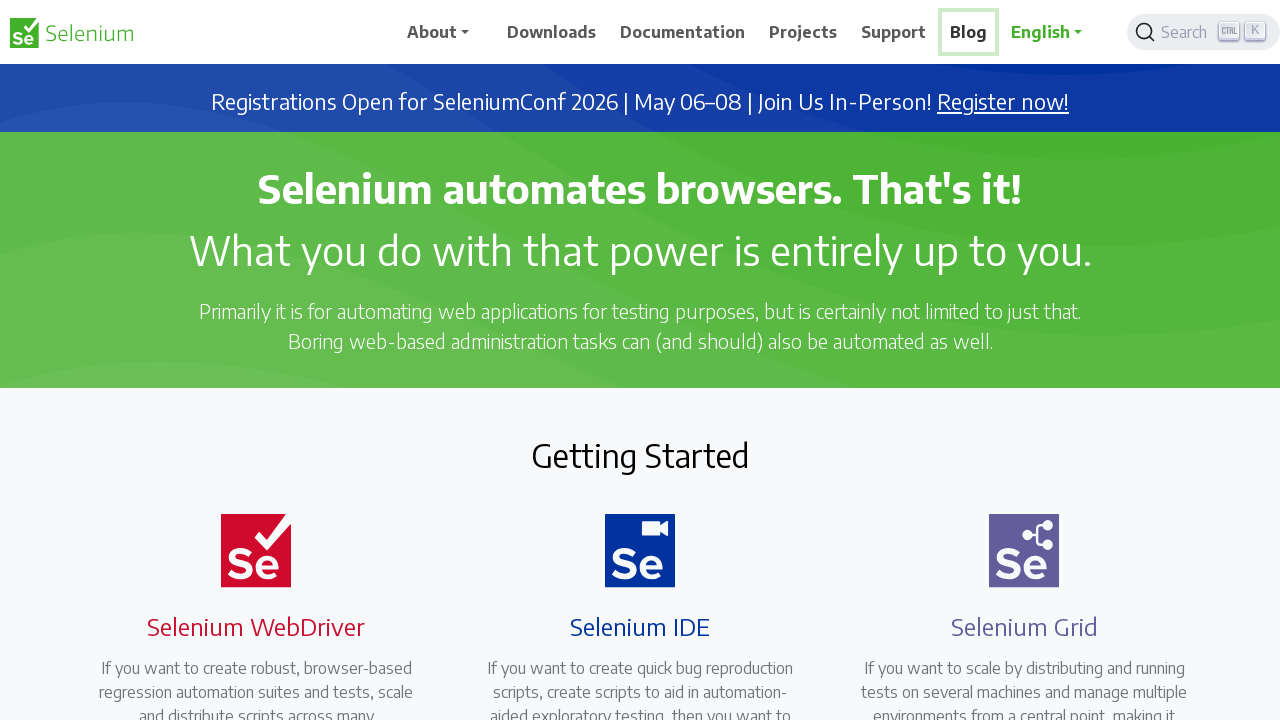

Waited 500ms before processing next link
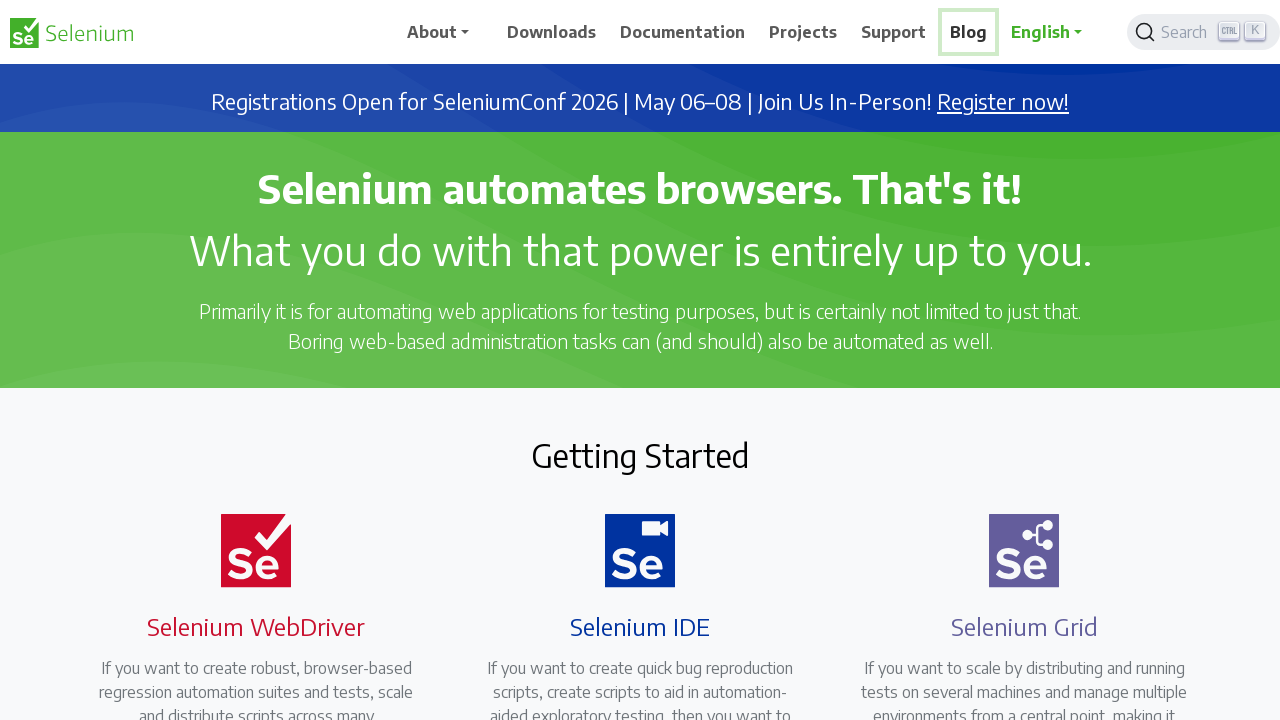

Right-clicked on navigation link at (1053, 32) on a.nav-link >> nth=6
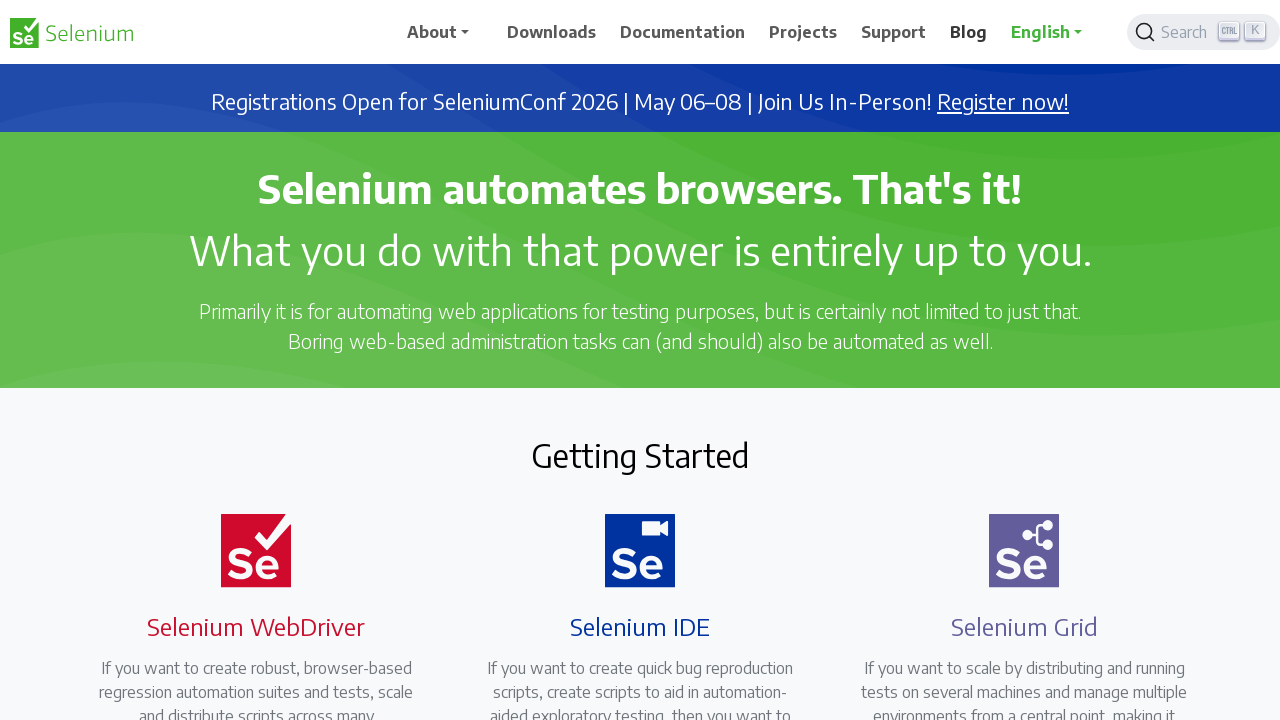

Pressed 'T' key to open link in new tab
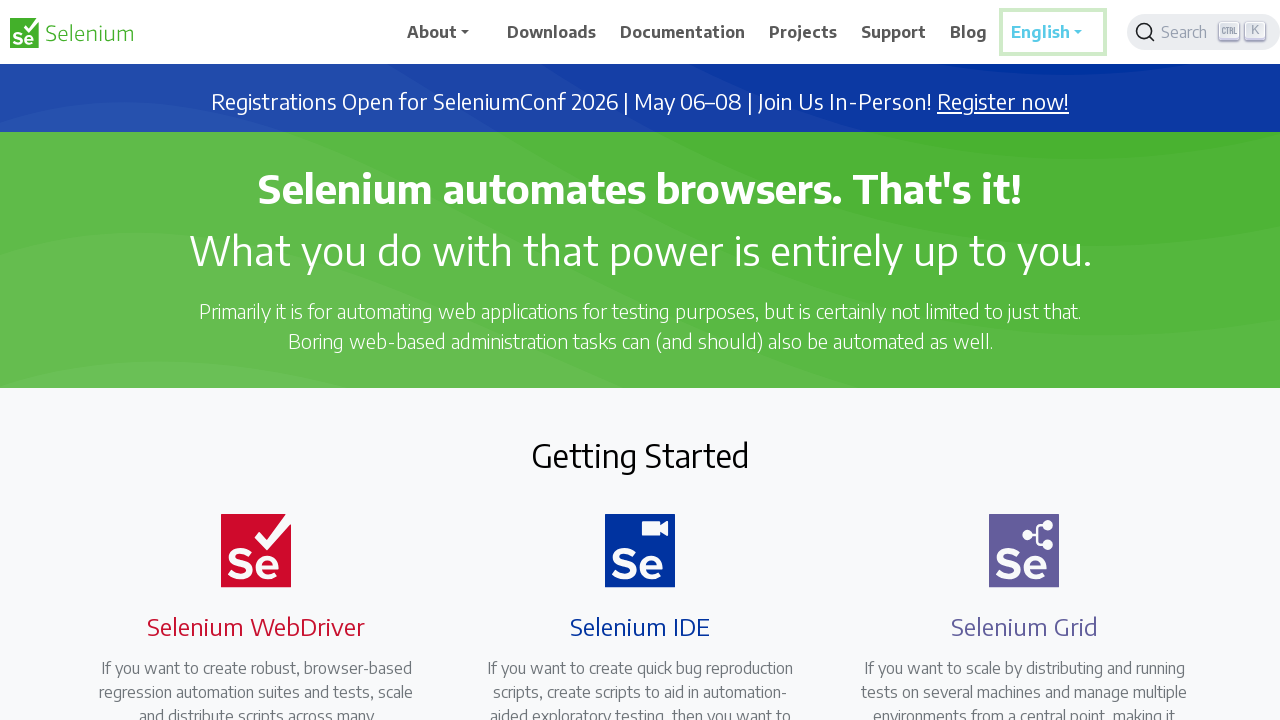

Waited 500ms before processing next link
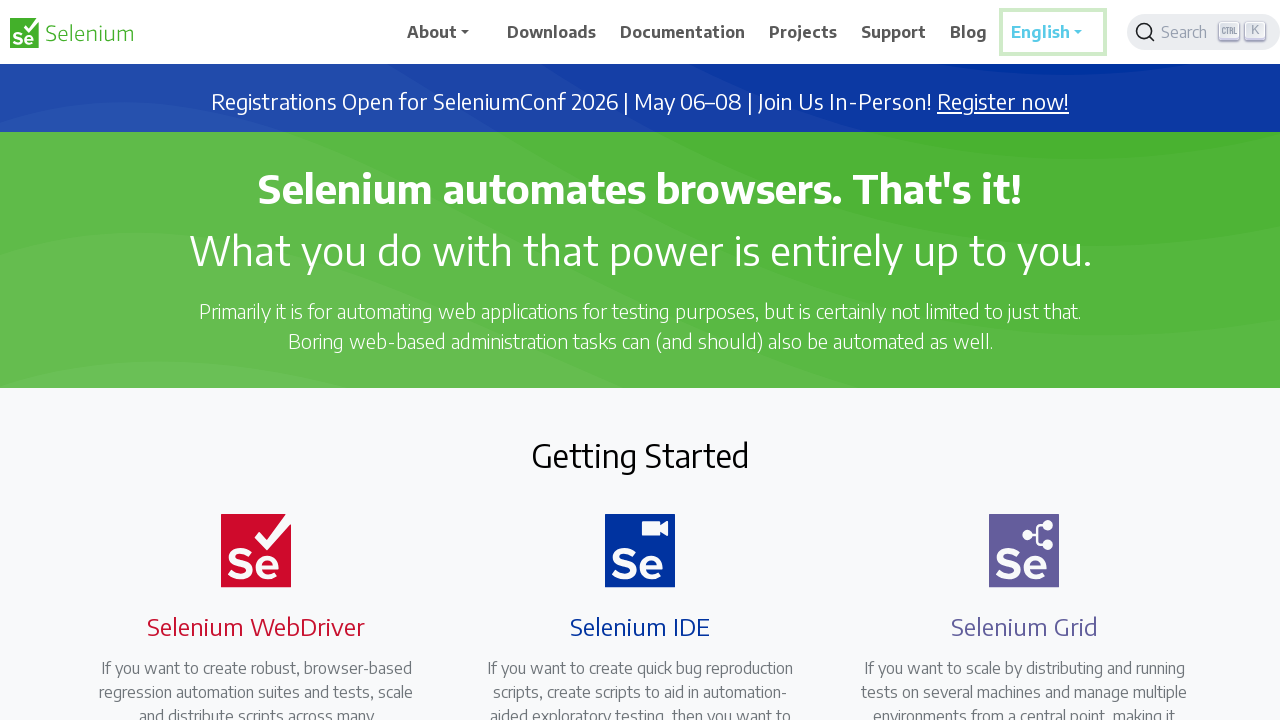

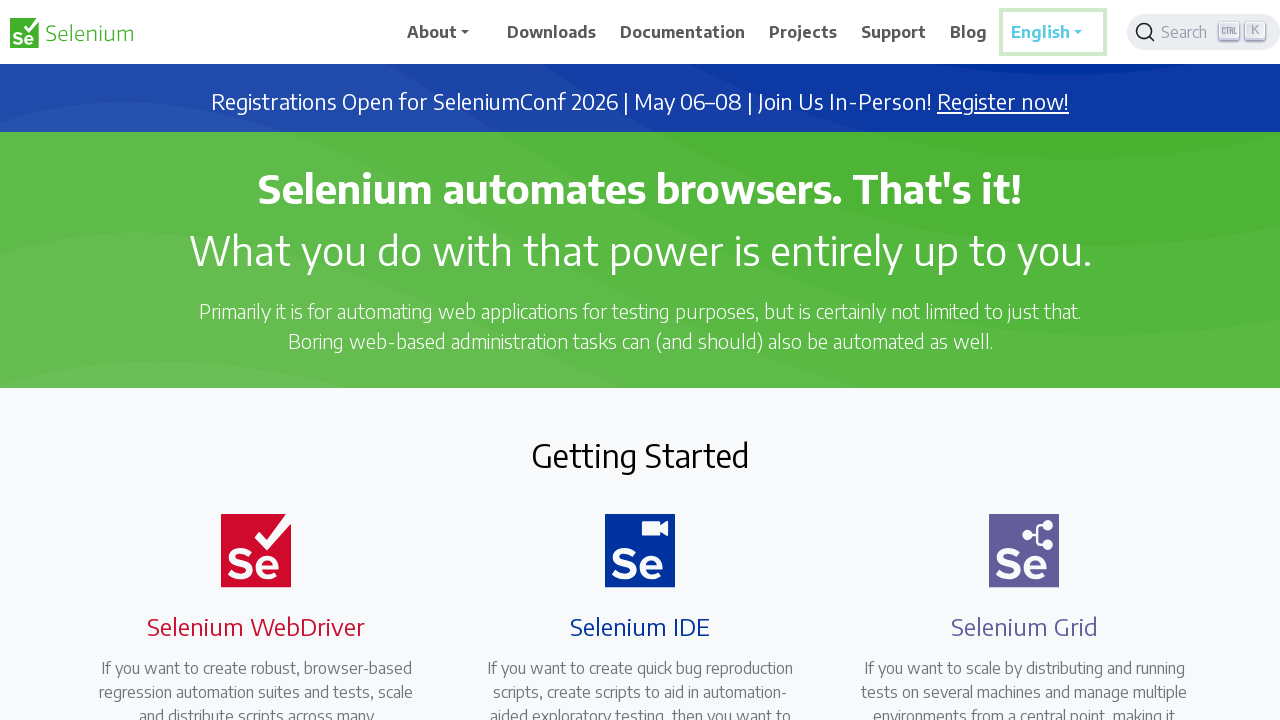